Tests right-click context menu functionality by performing a right-click action on a button element and interacting with the context menu

Starting URL: https://swisnl.github.io/jQuery-contextMenu/demo.html

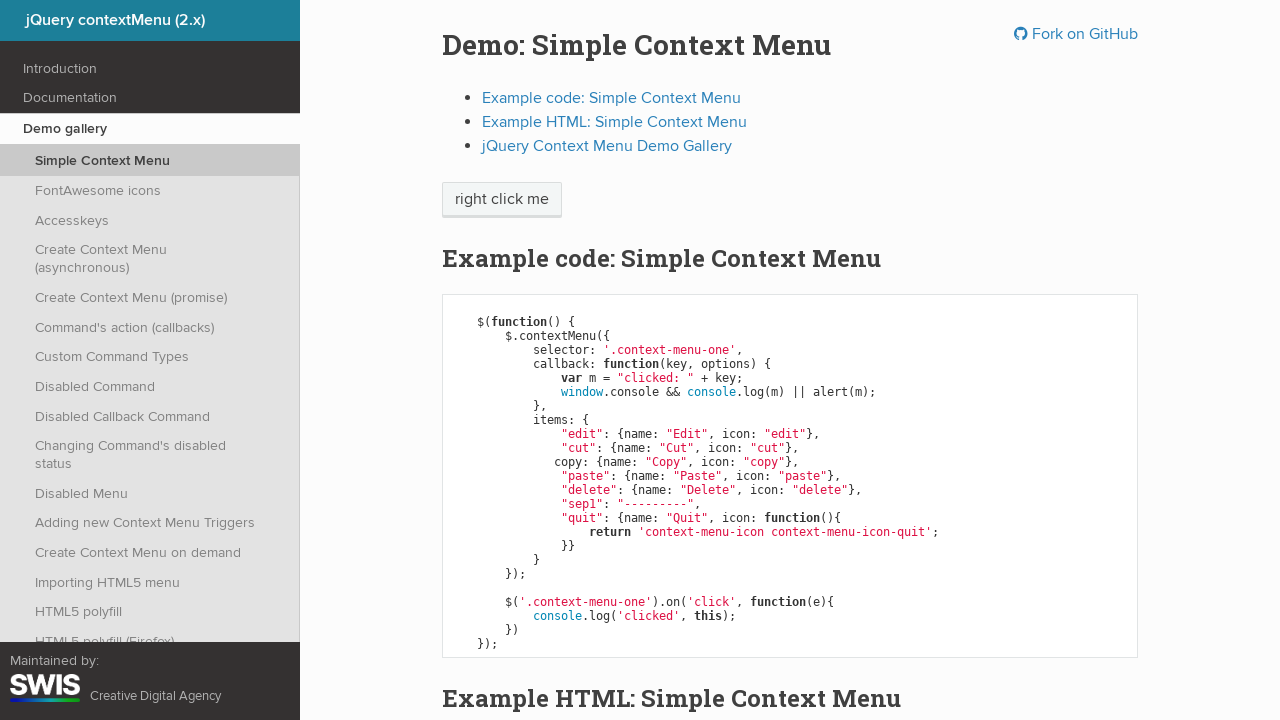

Located button element for right-click action
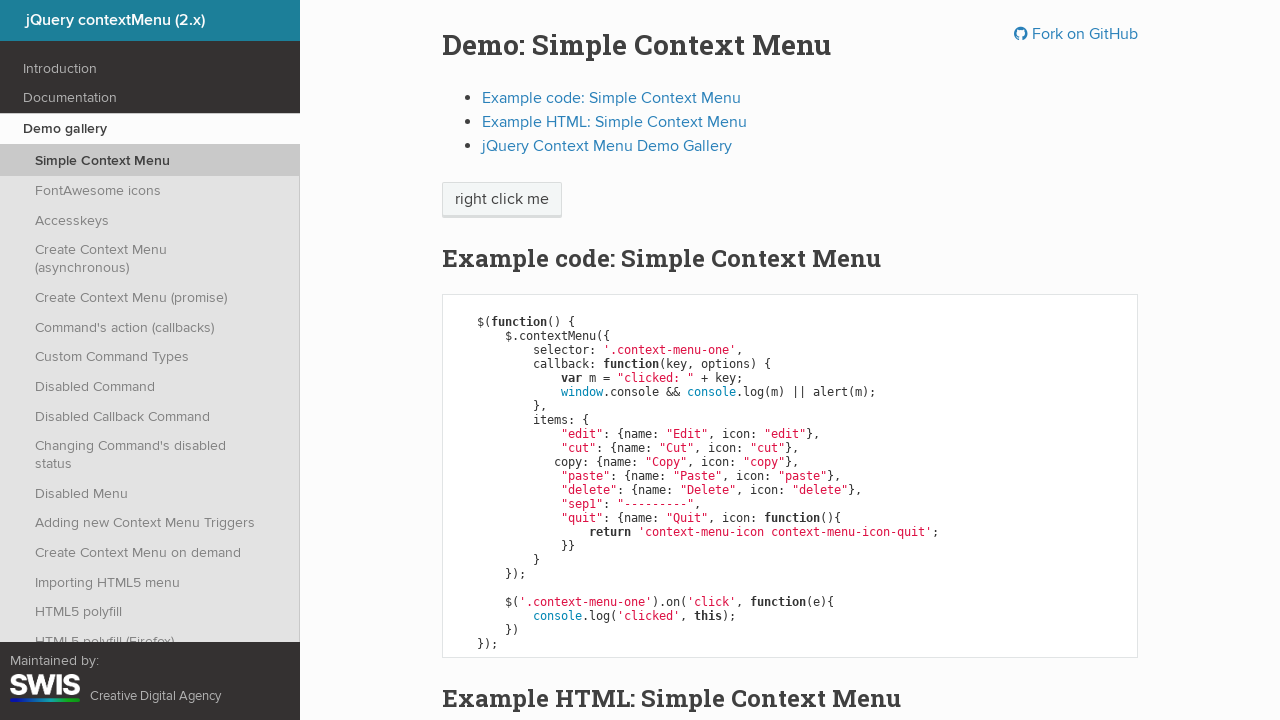

Performed right-click on button to open context menu at (502, 200) on xpath=/html/body/div/section/div/div/div/p/span
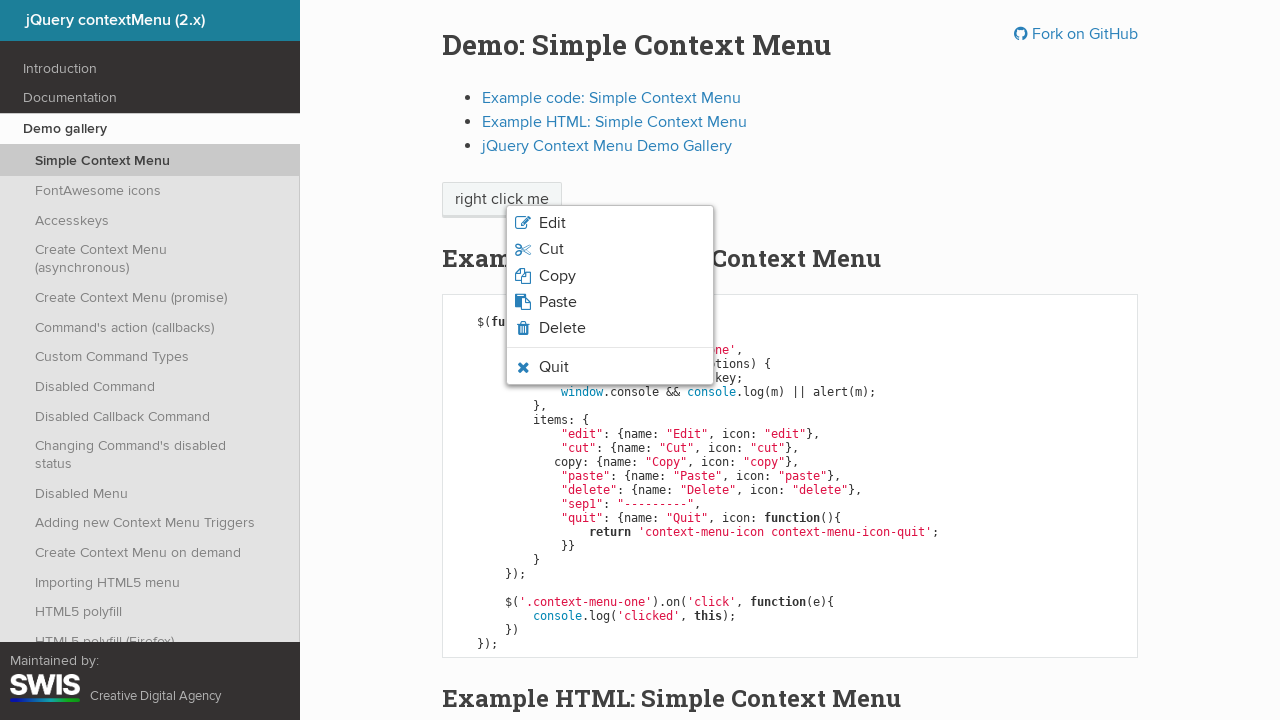

Clicked third option in context menu at (610, 276) on xpath=/html/body/ul/li[3]
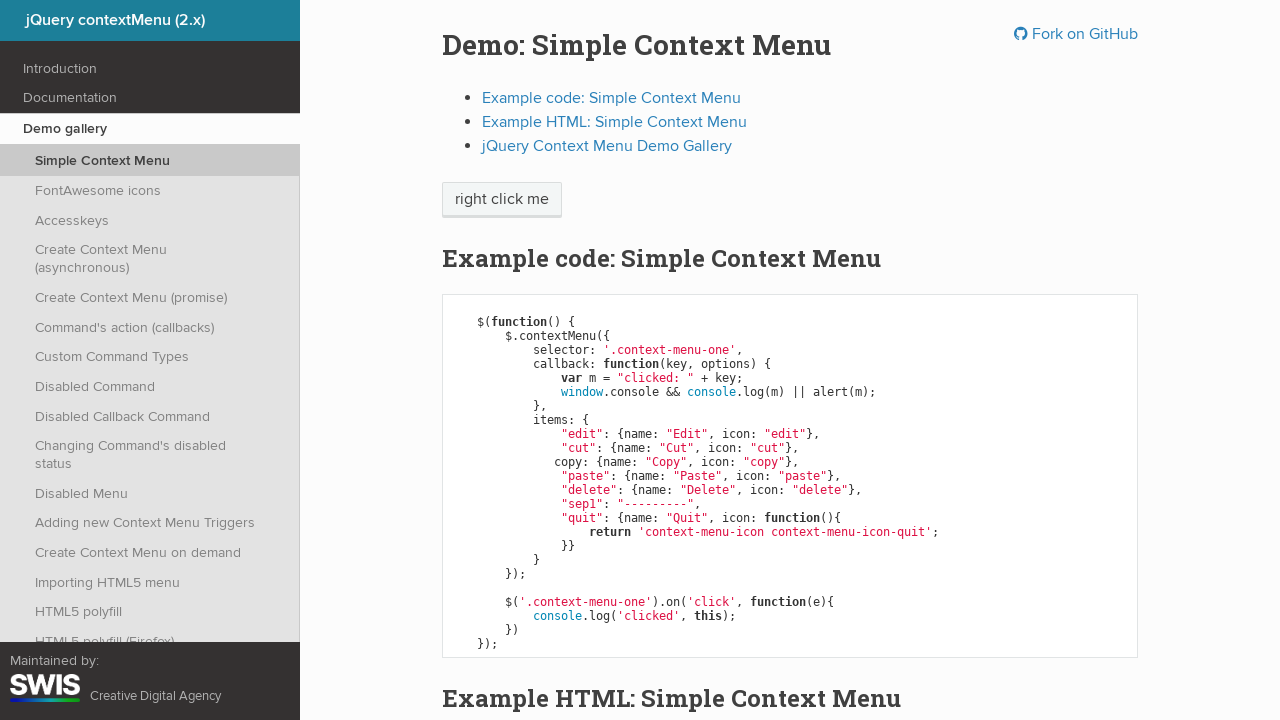

Set up dialog handler to accept alert
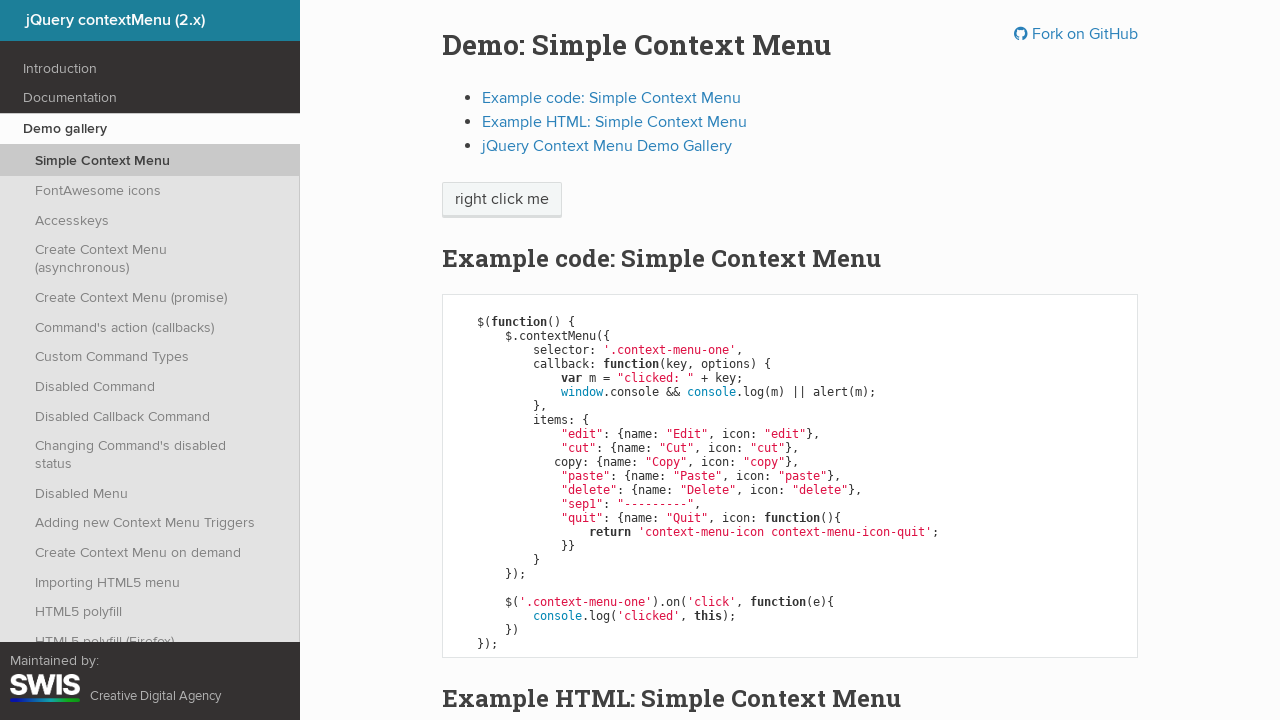

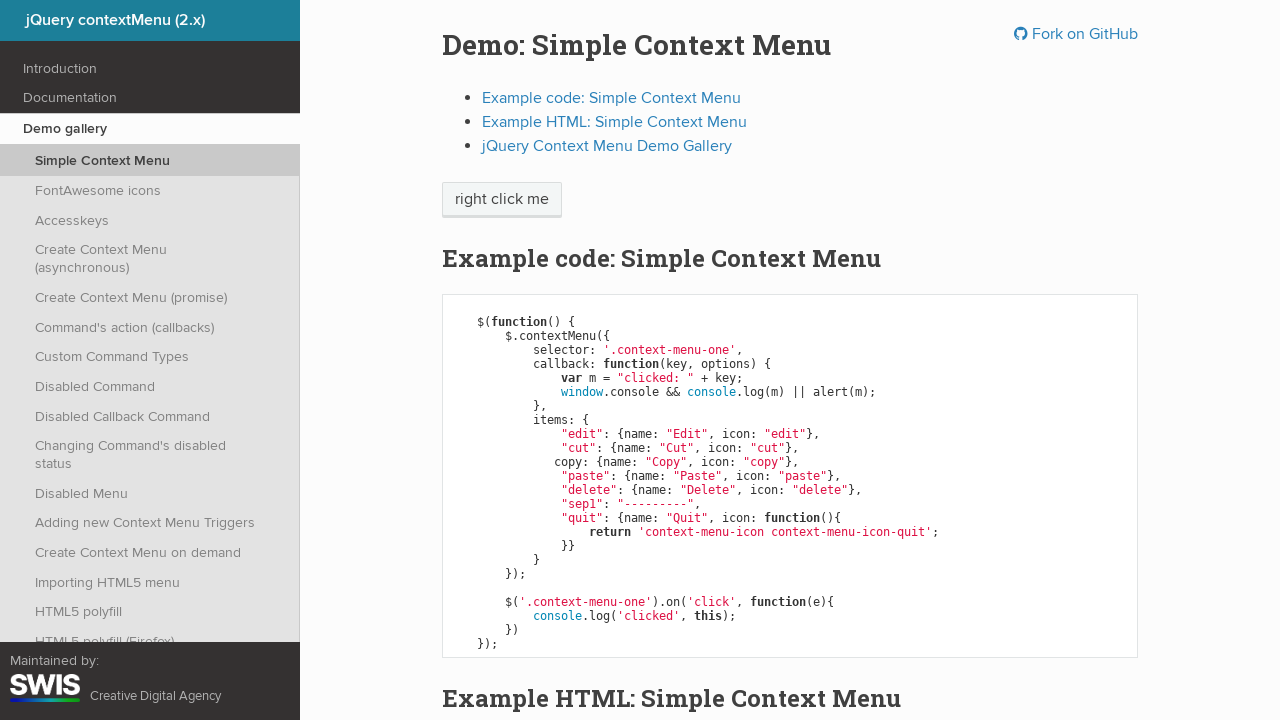